Navigates to a Madrid bus stop information page and waits for the bus schedule table to load with arrival time data.

Starting URL: https://busmadrid.welbits.com/stop/3042

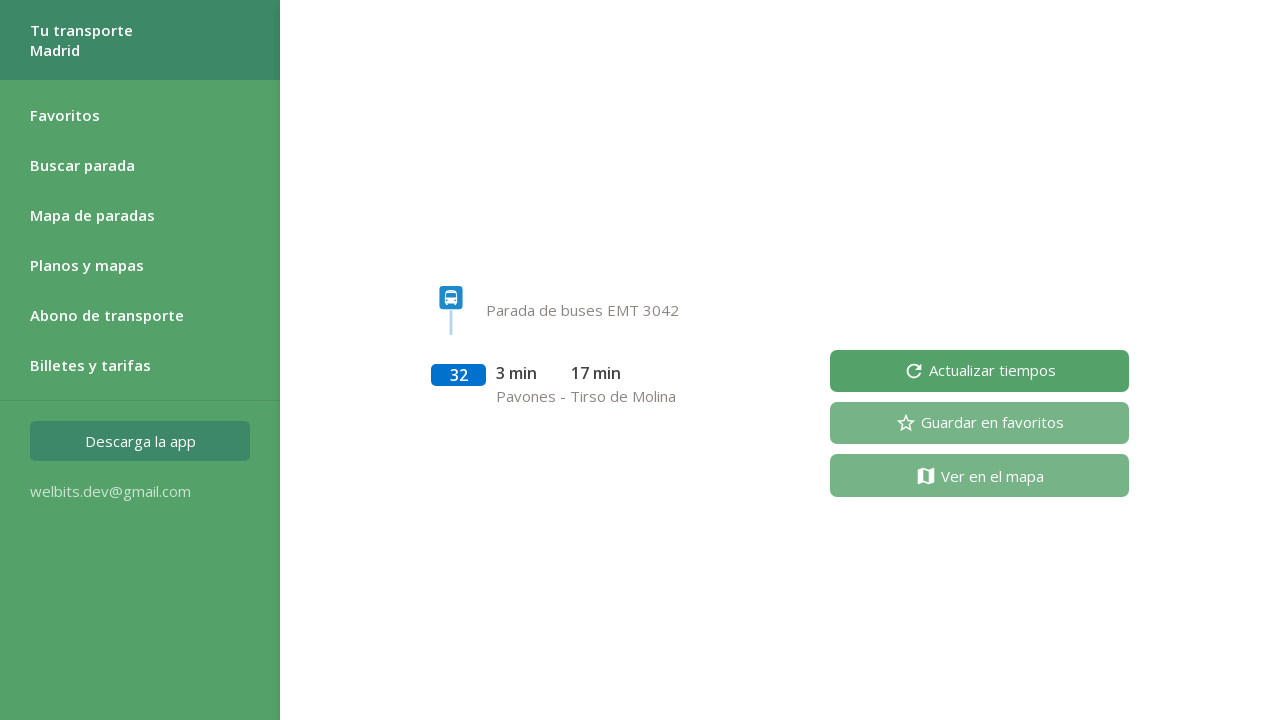

Navigated to Madrid bus stop 3042 information page
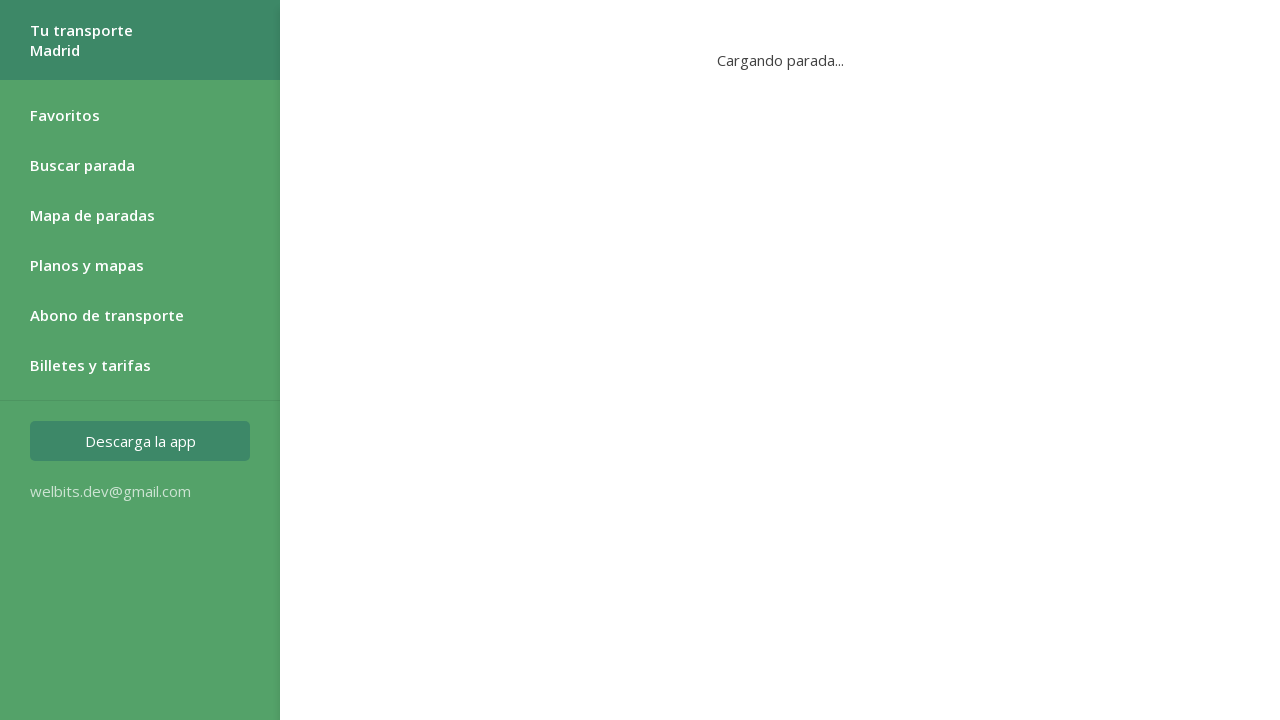

Bus schedule table rows loaded
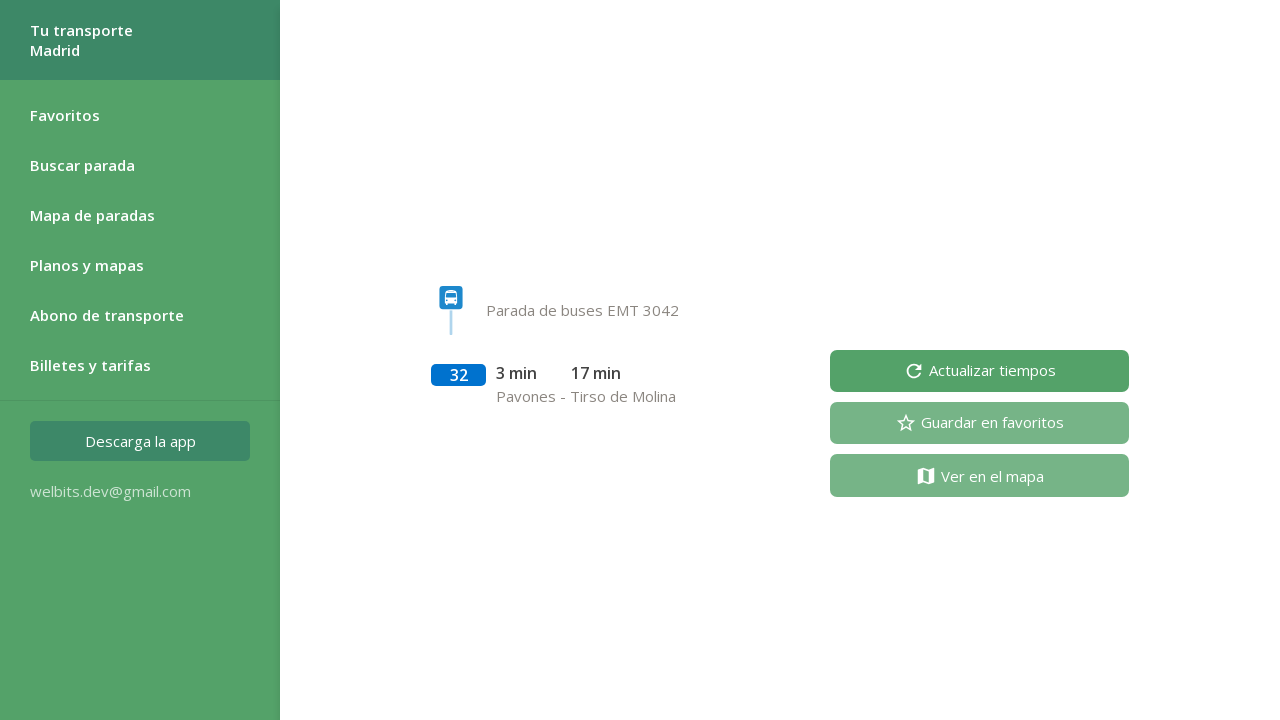

Located table body rows
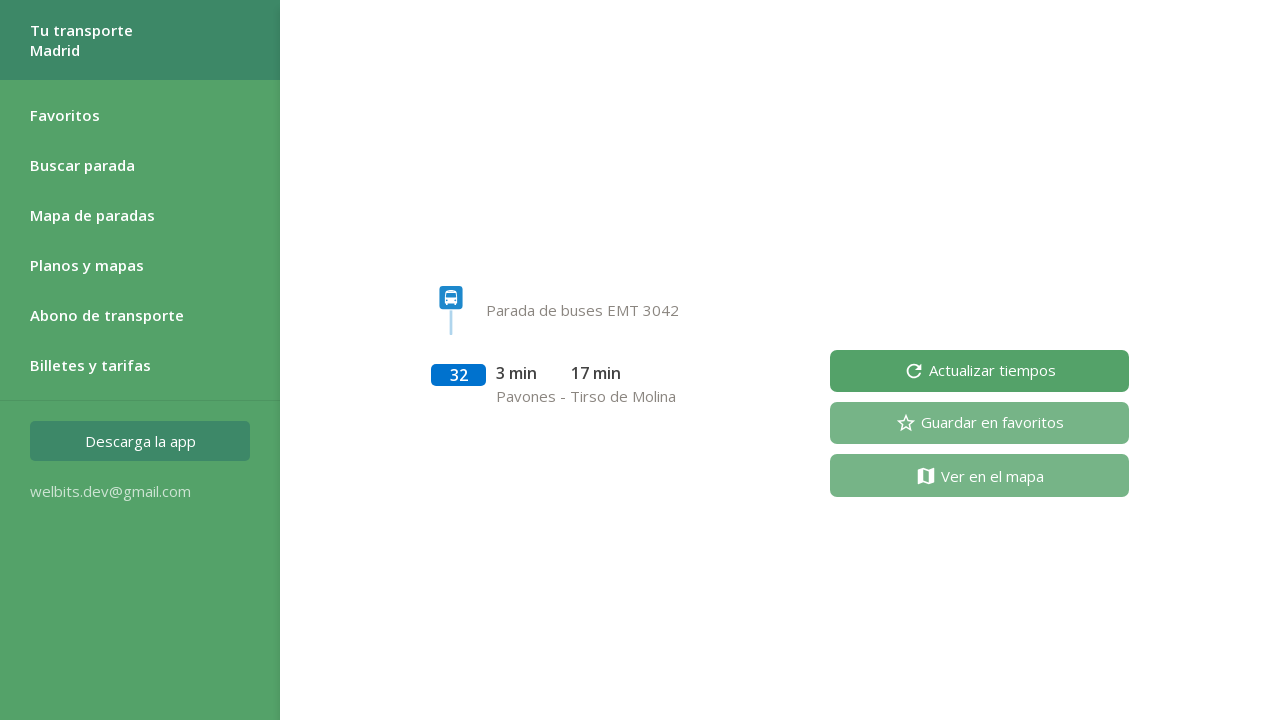

First bus arrival time row is visible with schedule data
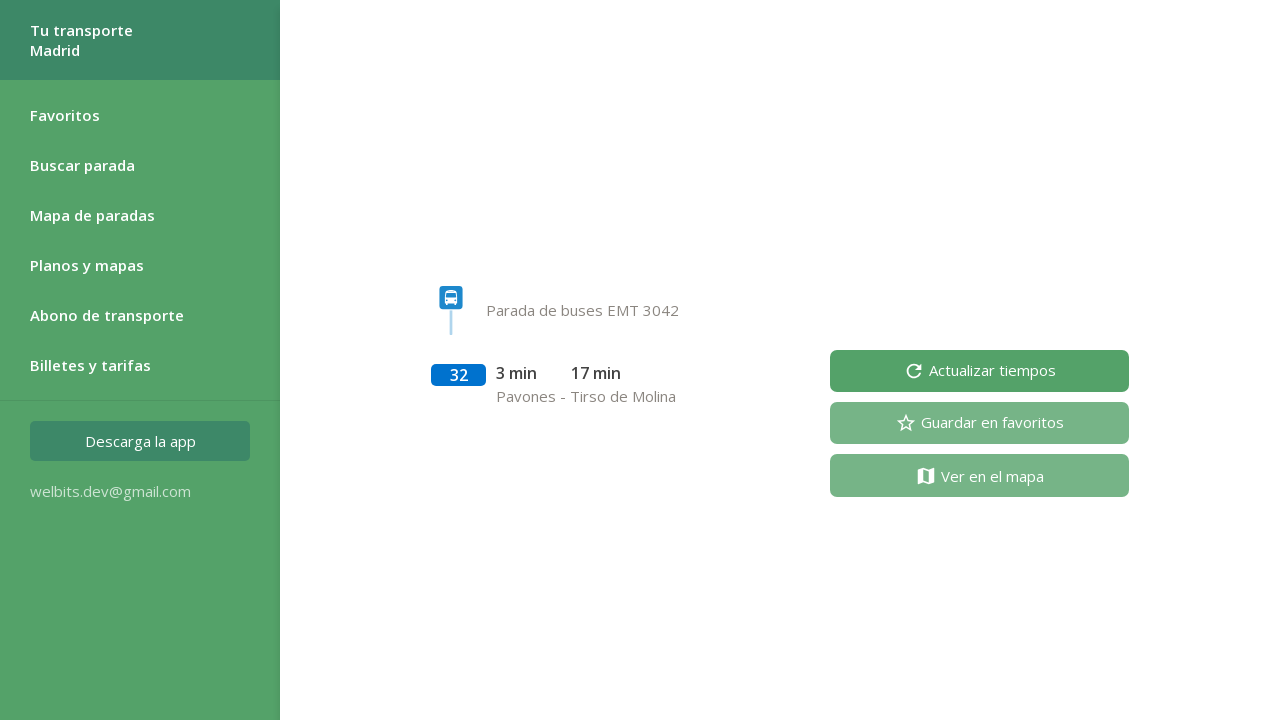

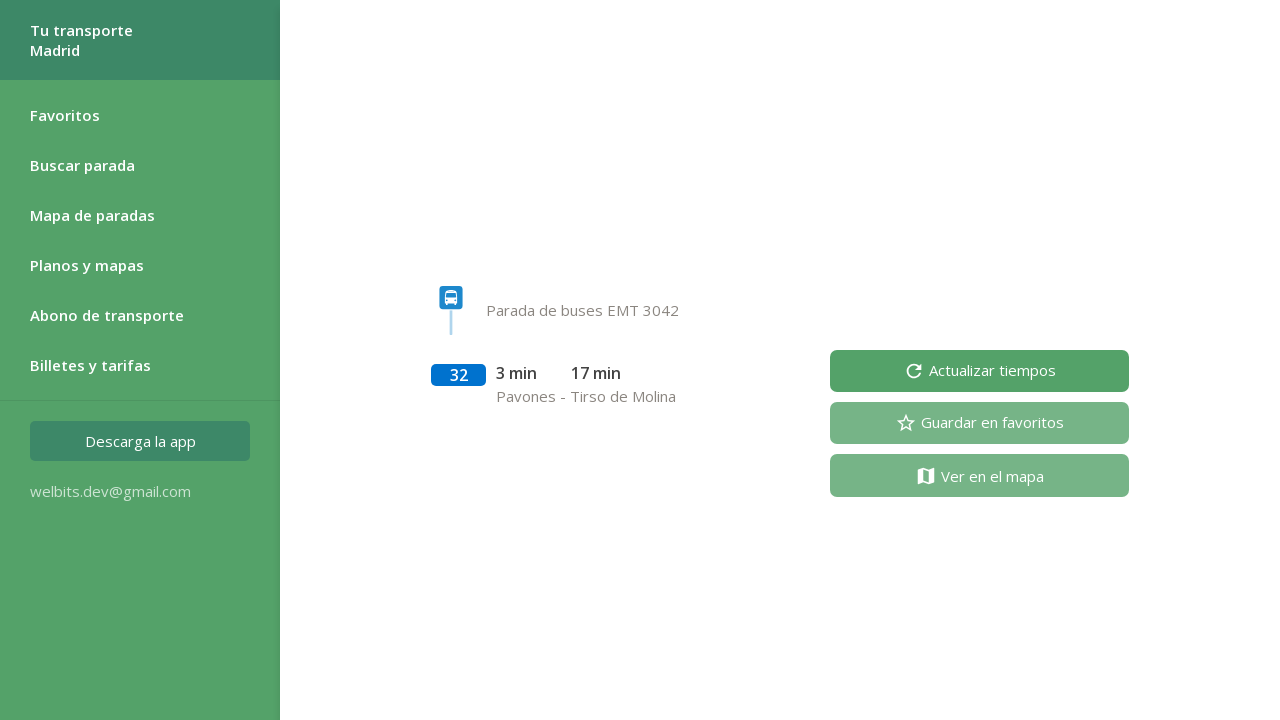